Tests the Text Box form on DemoQA by navigating to the Elements section, clicking on Text Box, filling out all form fields (full name, email, current address, permanent address), and submitting the form.

Starting URL: https://demoqa.com/

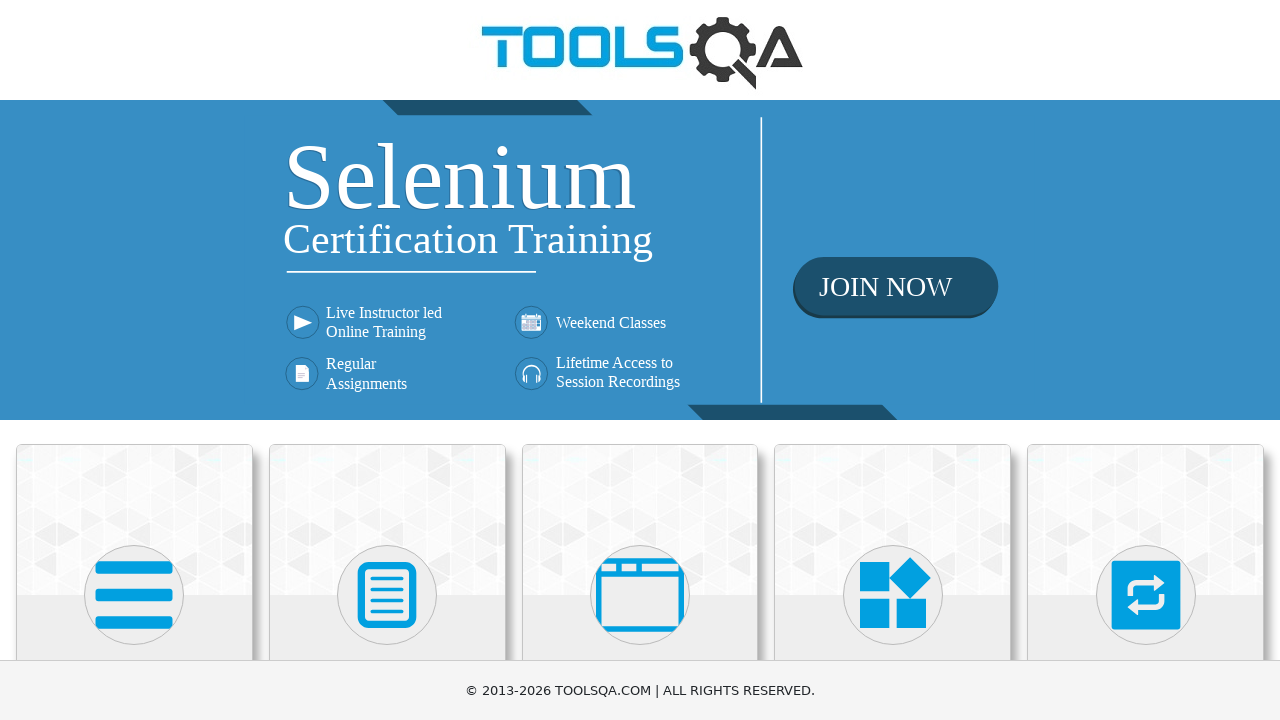

Clicked on Elements section at (134, 360) on text=Elements
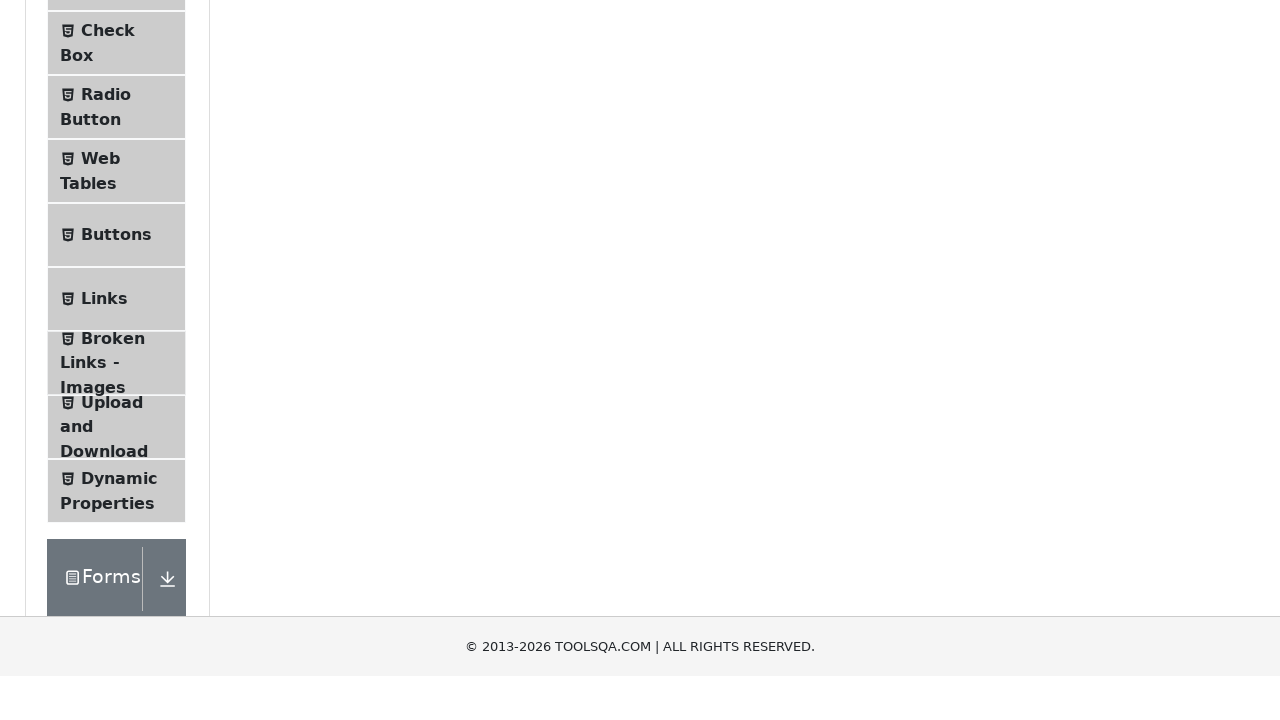

Clicked on Text Box menu item at (119, 261) on text=Text Box
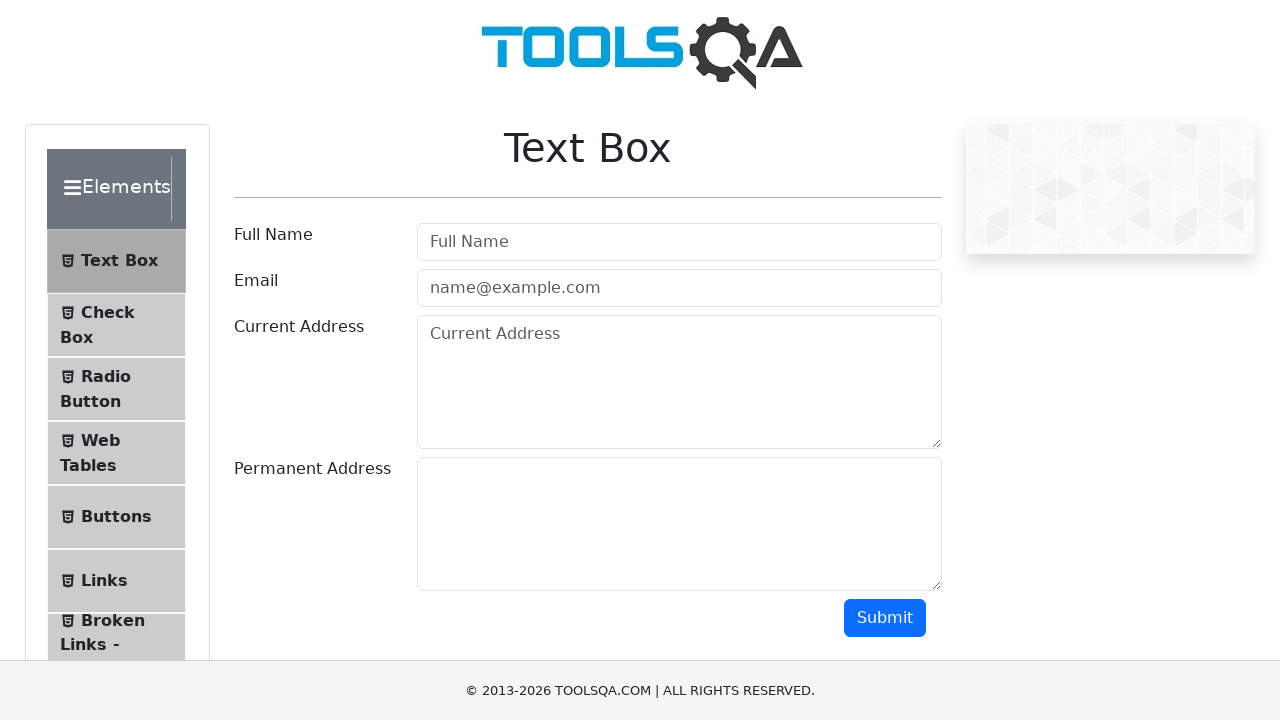

Filled in full name field with 'Maverick' on #userName
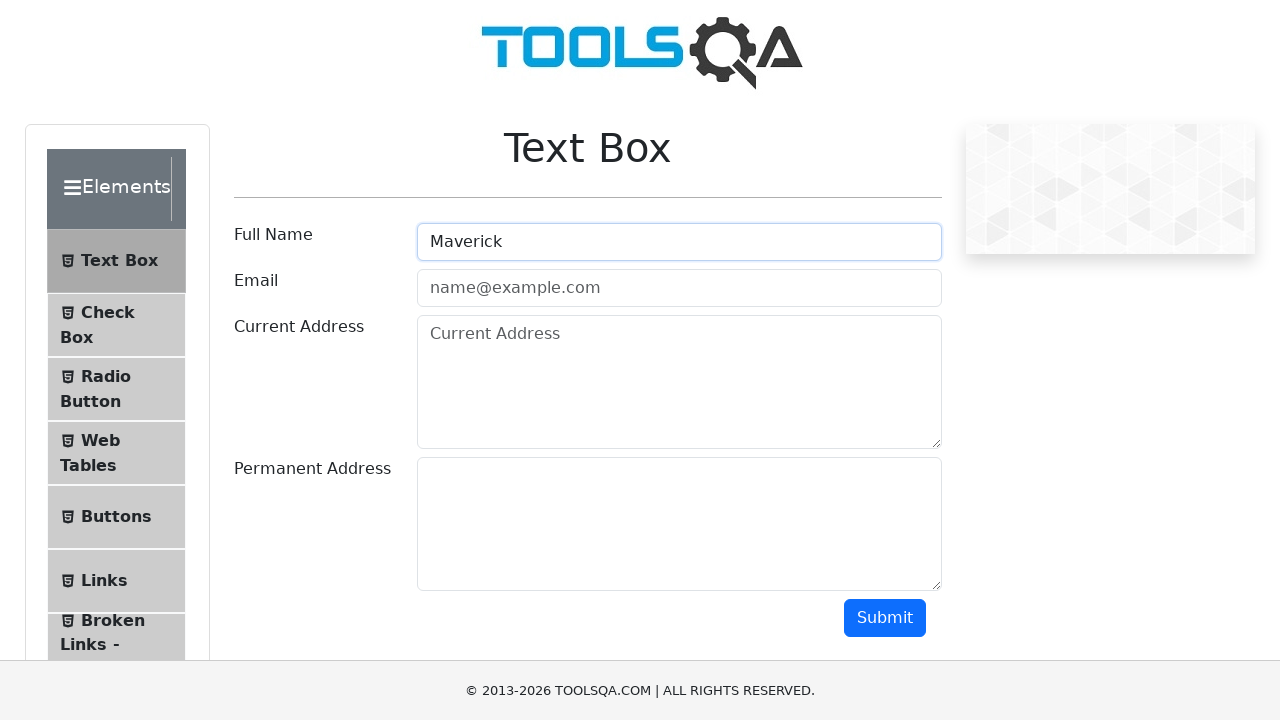

Filled in email field with 'marverick@gmail.com' on #userEmail
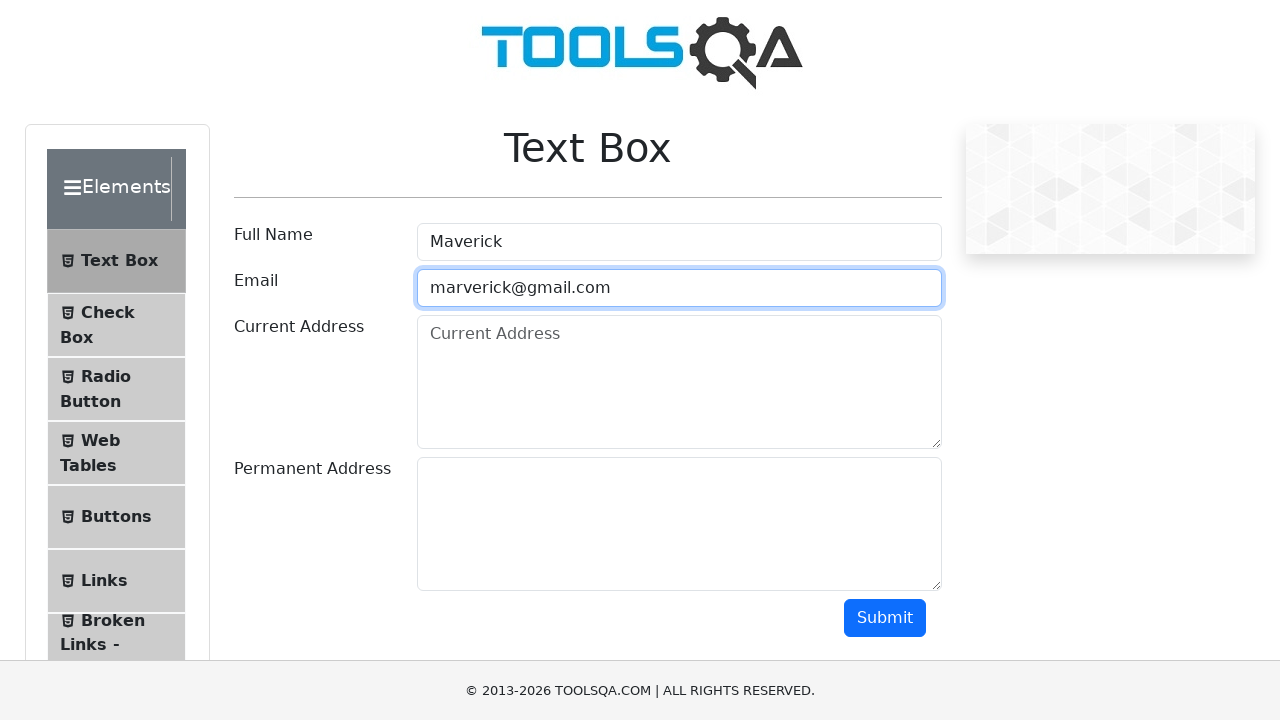

Filled in current address field with 'Bangkok' on #currentAddress
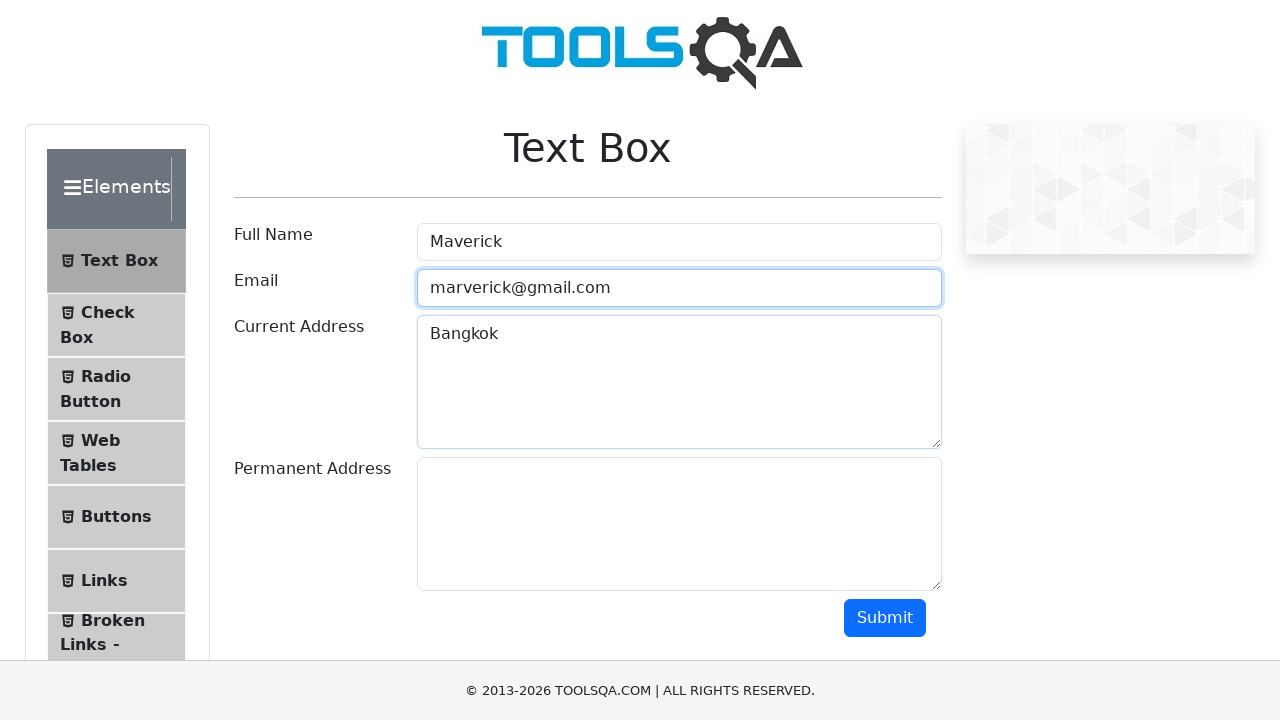

Filled in permanent address field with 'Phuket' on #permanentAddress
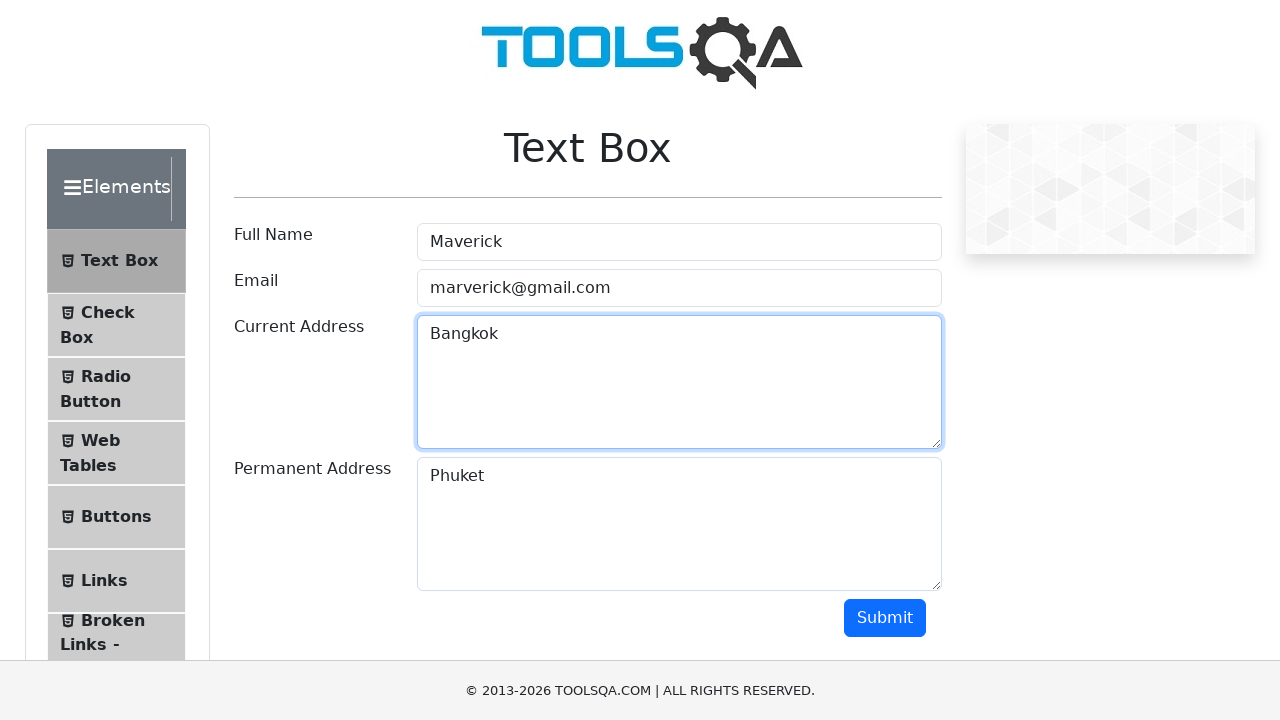

Clicked the Submit button to submit the form at (885, 618) on text=Submit
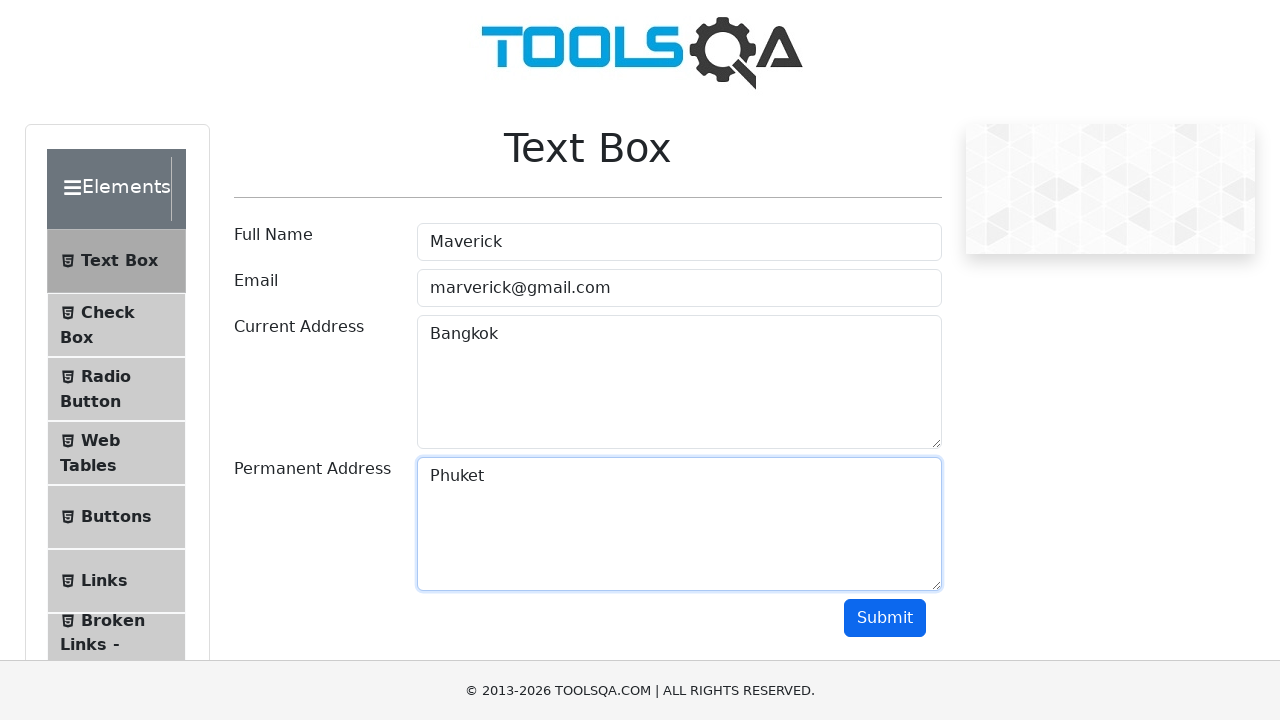

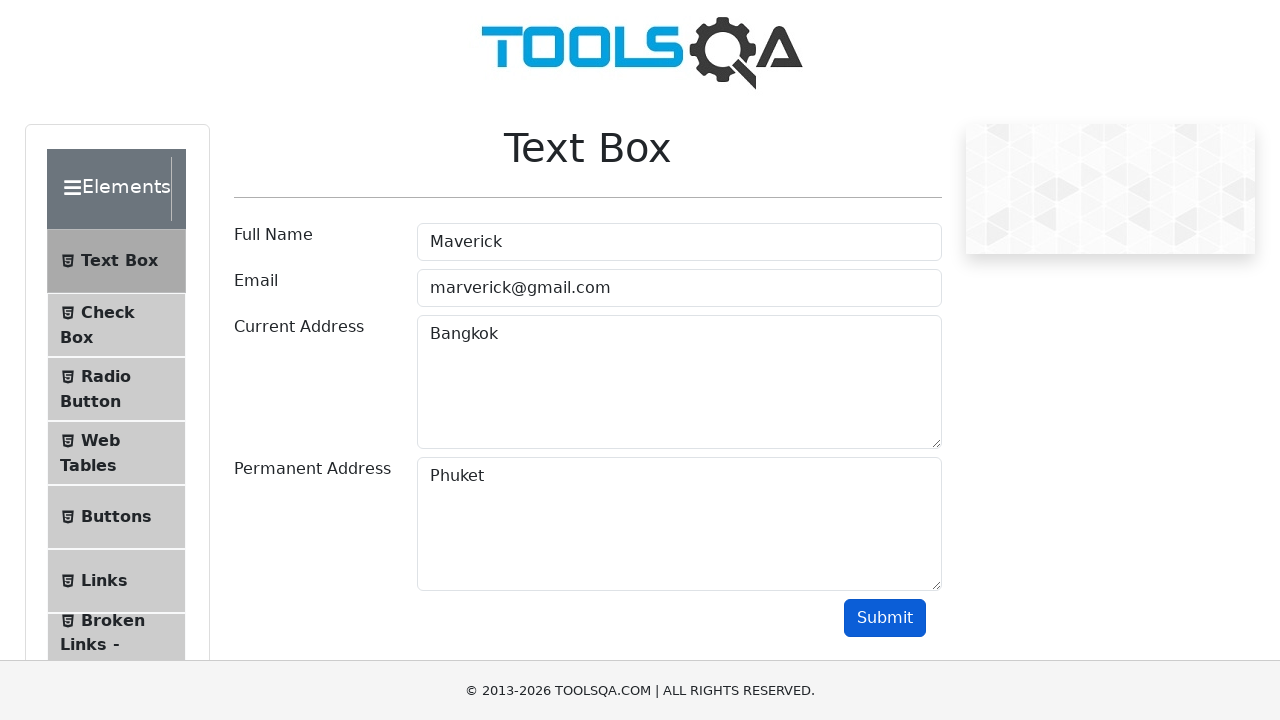